Navigates to the OrangeHRM login page and verifies the page loads successfully by checking the current URL.

Starting URL: https://opensource-demo.orangehrmlive.com/web/index.php/auth/login

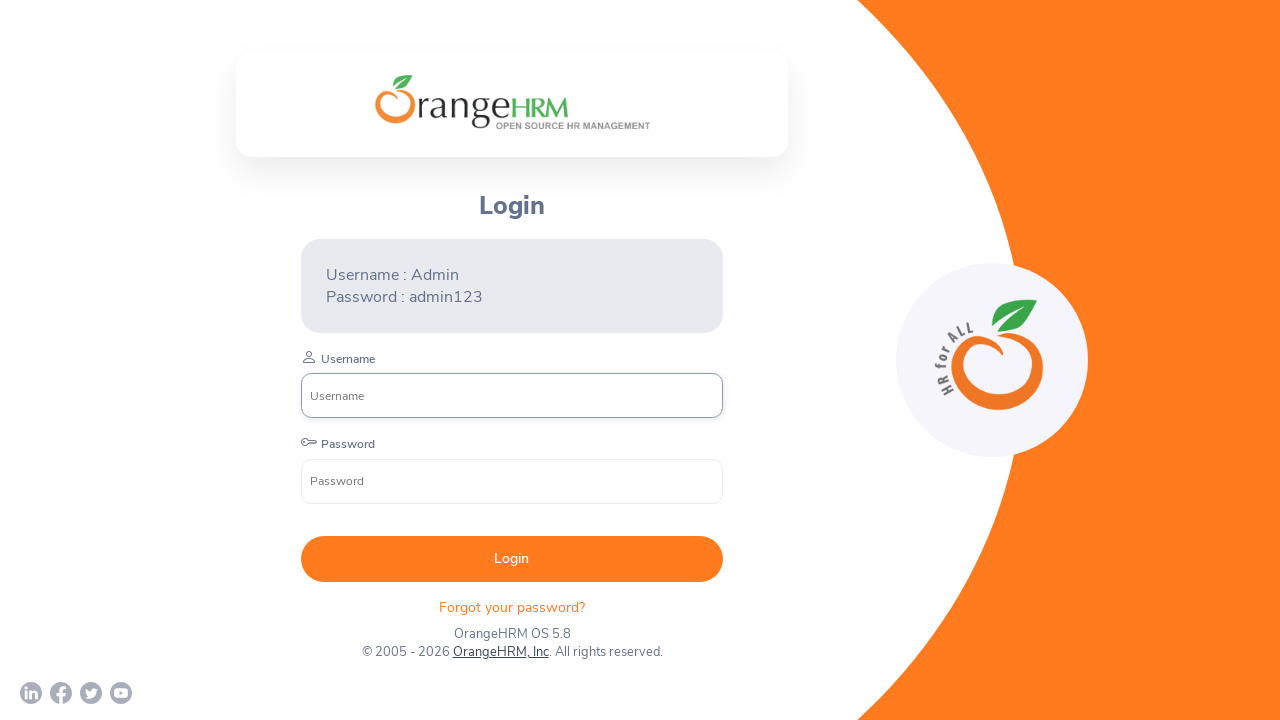

Waited for page to reach networkidle state
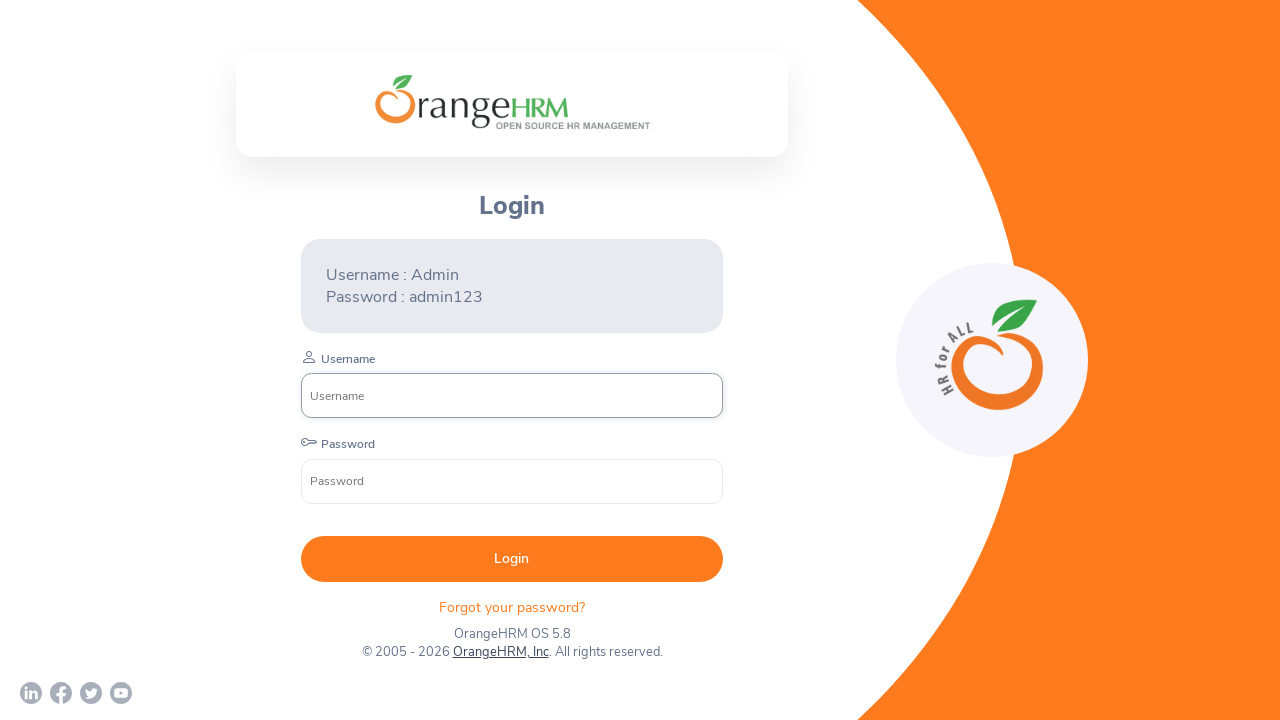

Retrieved current URL: https://opensource-demo.orangehrmlive.com/web/index.php/auth/login
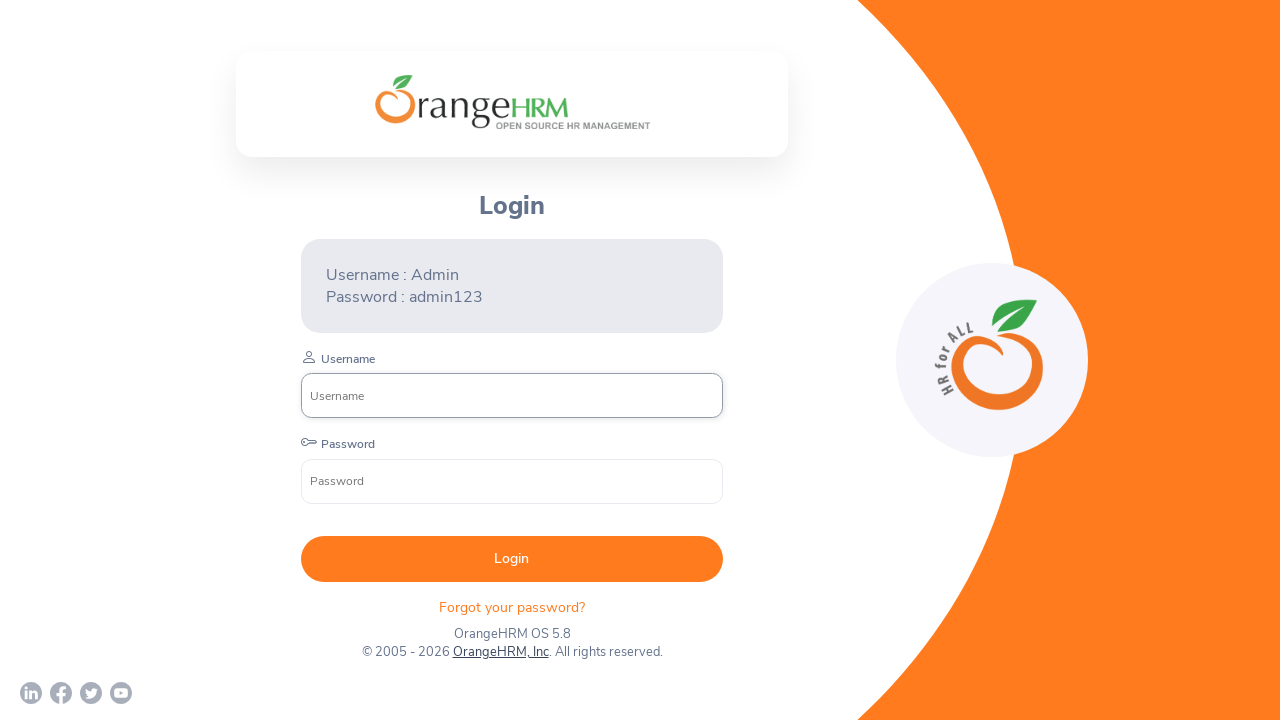

Printed current URL to console
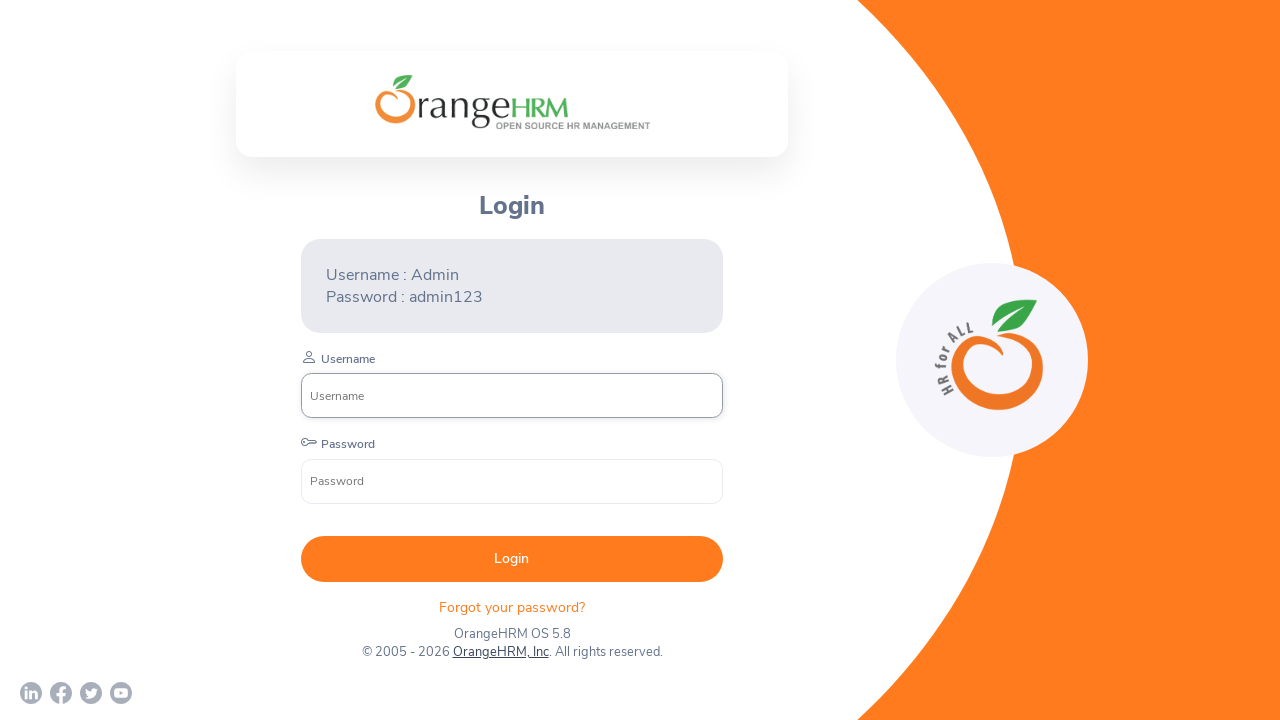

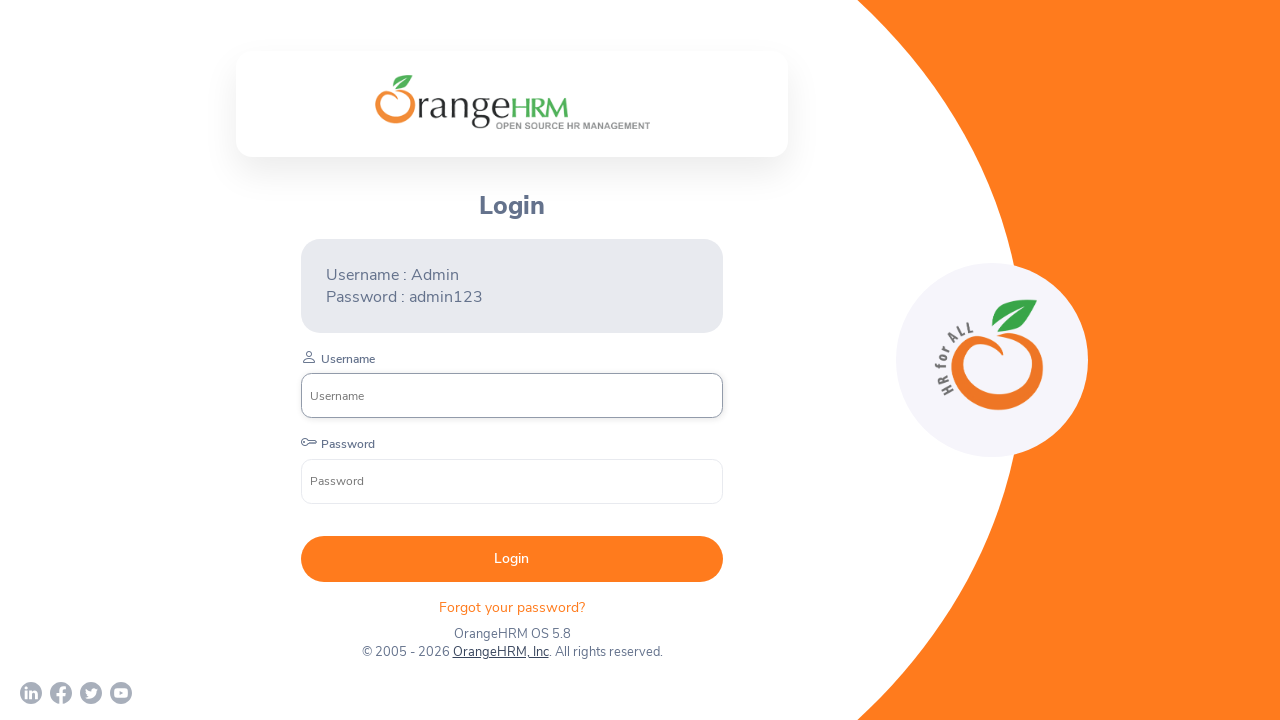